Tests filtering to display only active (not completed) items

Starting URL: https://demo.playwright.dev/todomvc

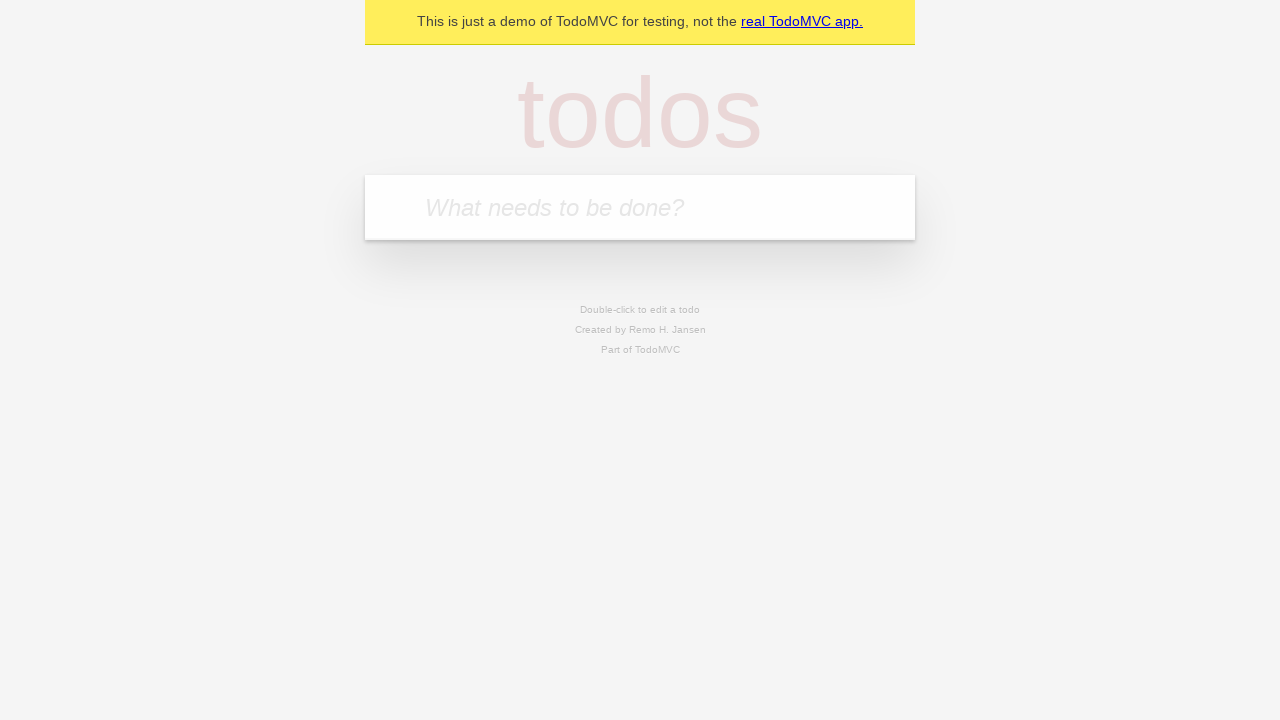

Filled todo input with 'buy some cheese' on internal:attr=[placeholder="What needs to be done?"i]
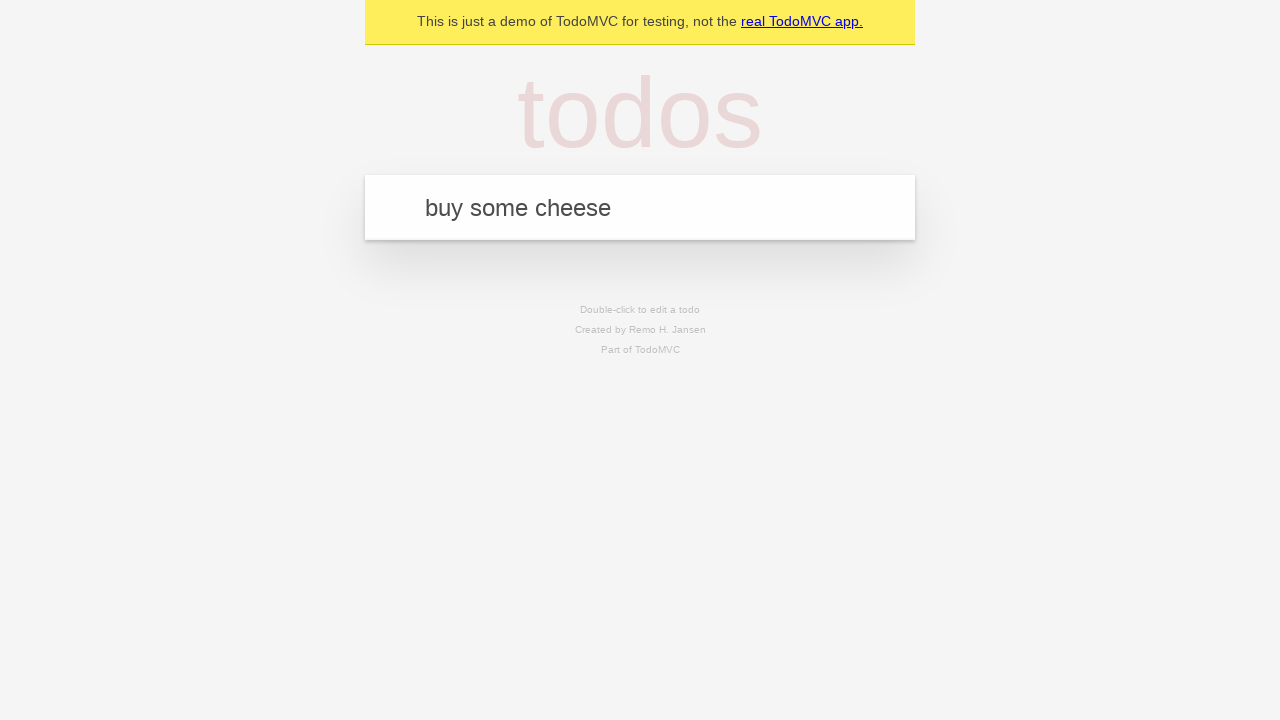

Pressed Enter to create first todo item on internal:attr=[placeholder="What needs to be done?"i]
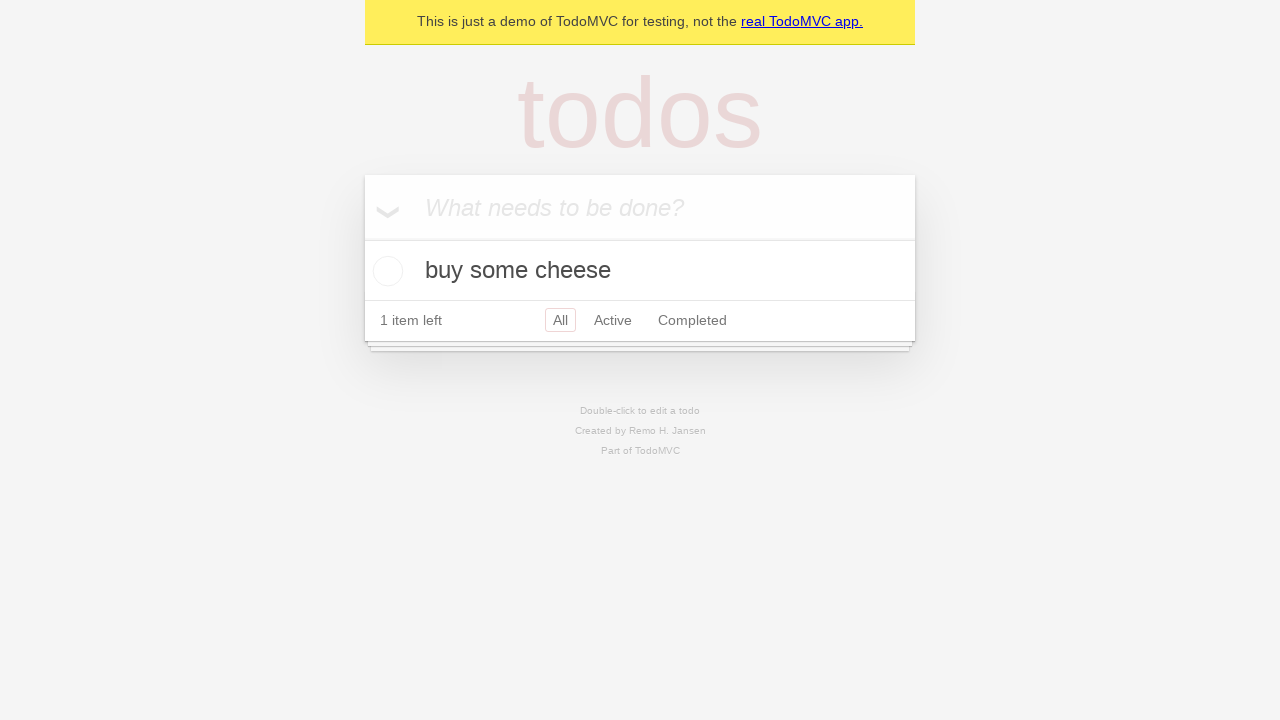

Filled todo input with 'feed the cat' on internal:attr=[placeholder="What needs to be done?"i]
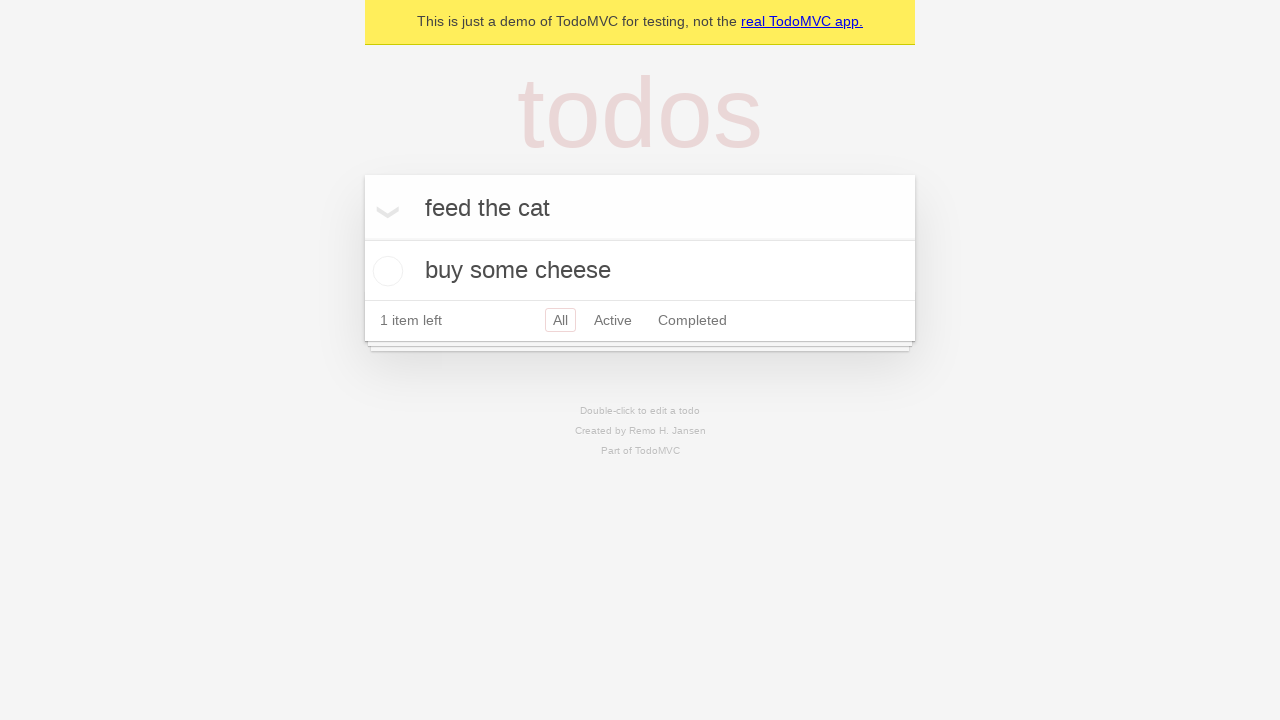

Pressed Enter to create second todo item on internal:attr=[placeholder="What needs to be done?"i]
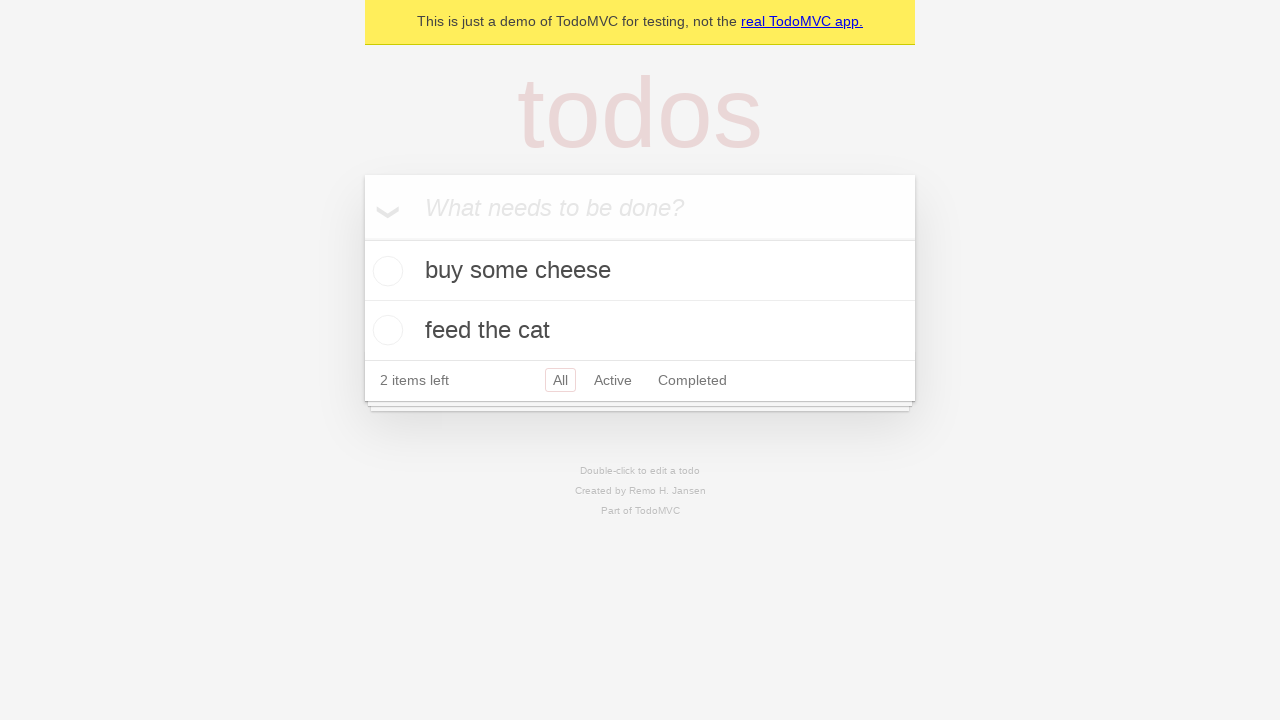

Filled todo input with 'book a doctors appointment' on internal:attr=[placeholder="What needs to be done?"i]
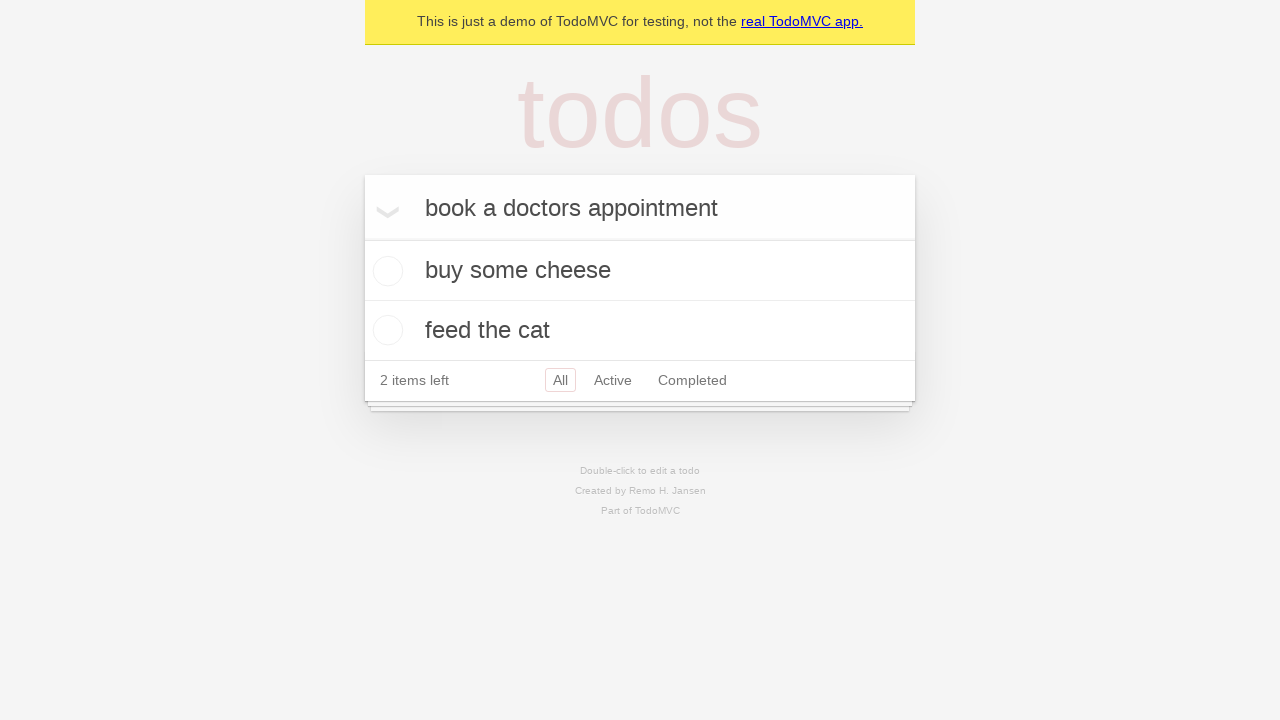

Pressed Enter to create third todo item on internal:attr=[placeholder="What needs to be done?"i]
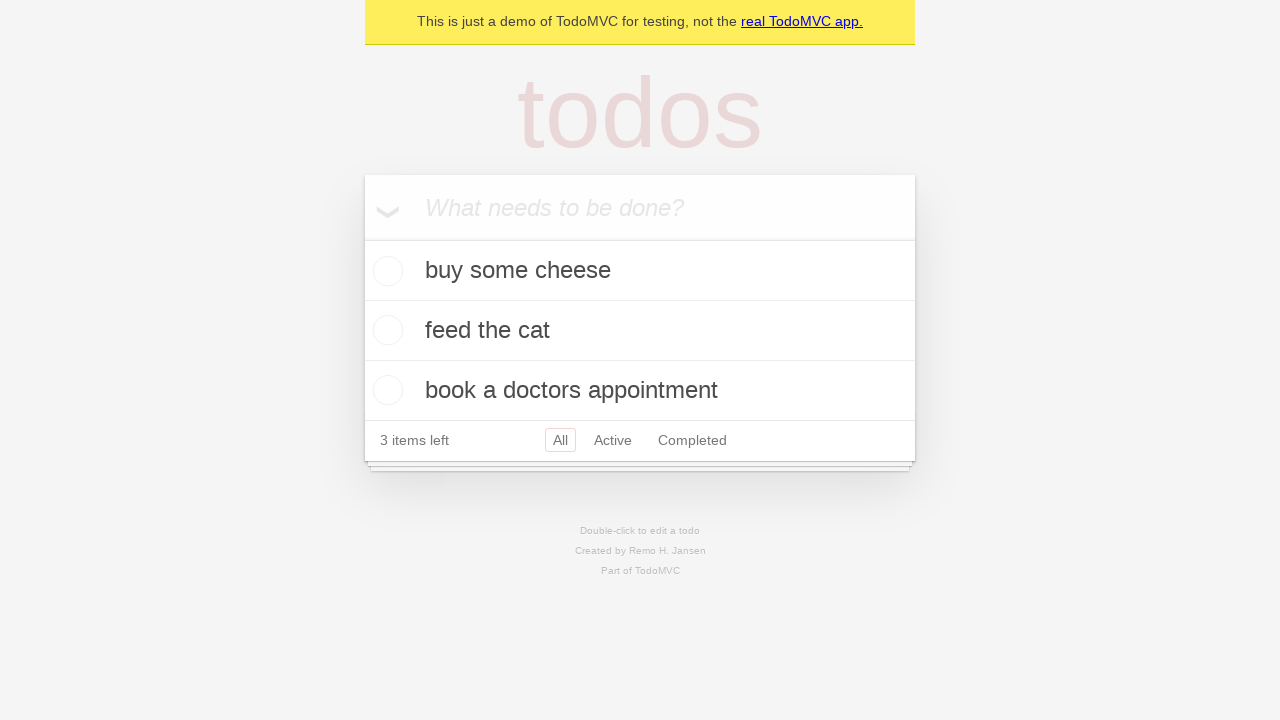

Waited for all three todo items to load
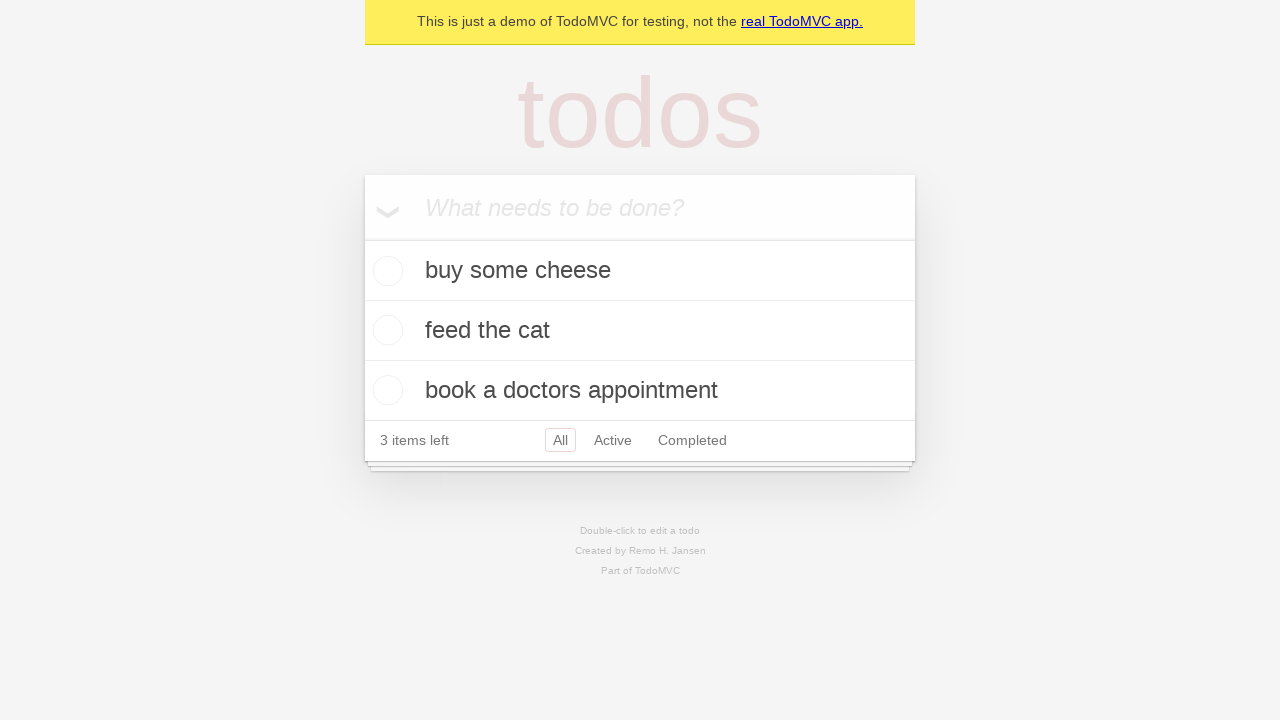

Checked the second todo item to mark it as completed at (385, 330) on .todo-list li .toggle >> nth=1
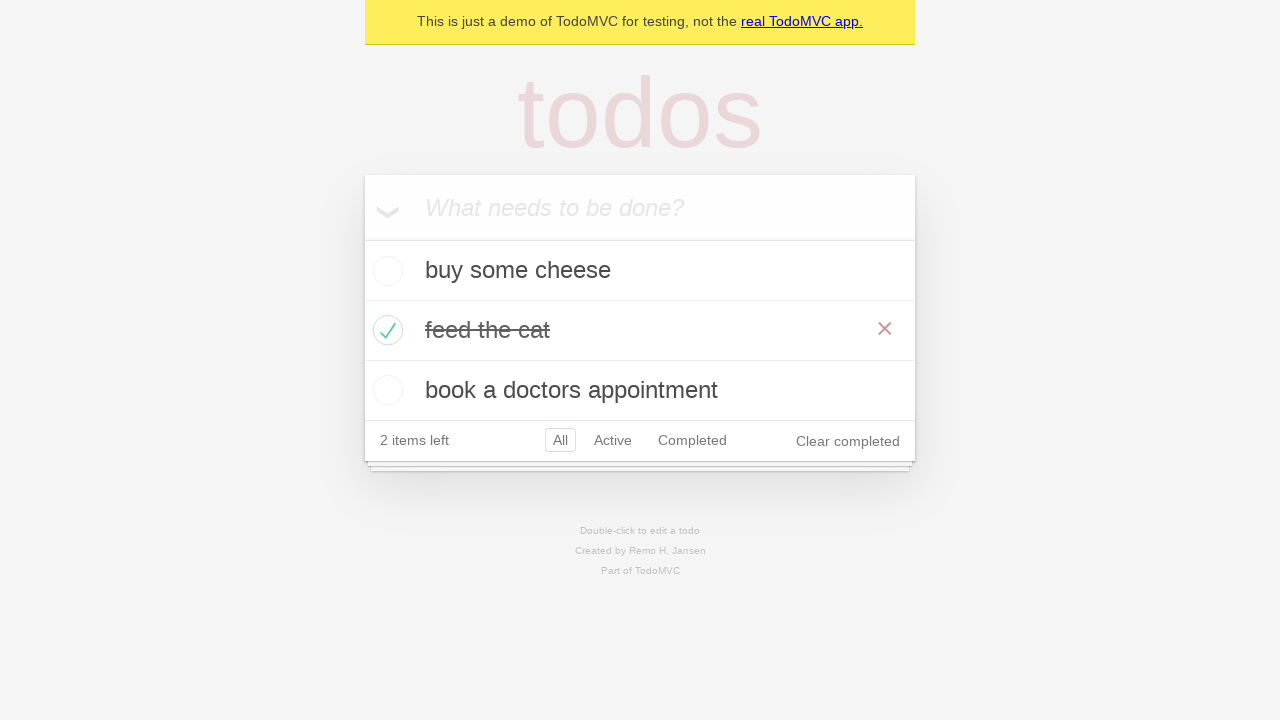

Clicked Active filter to display only uncompleted items at (613, 440) on internal:role=link[name="Active"i]
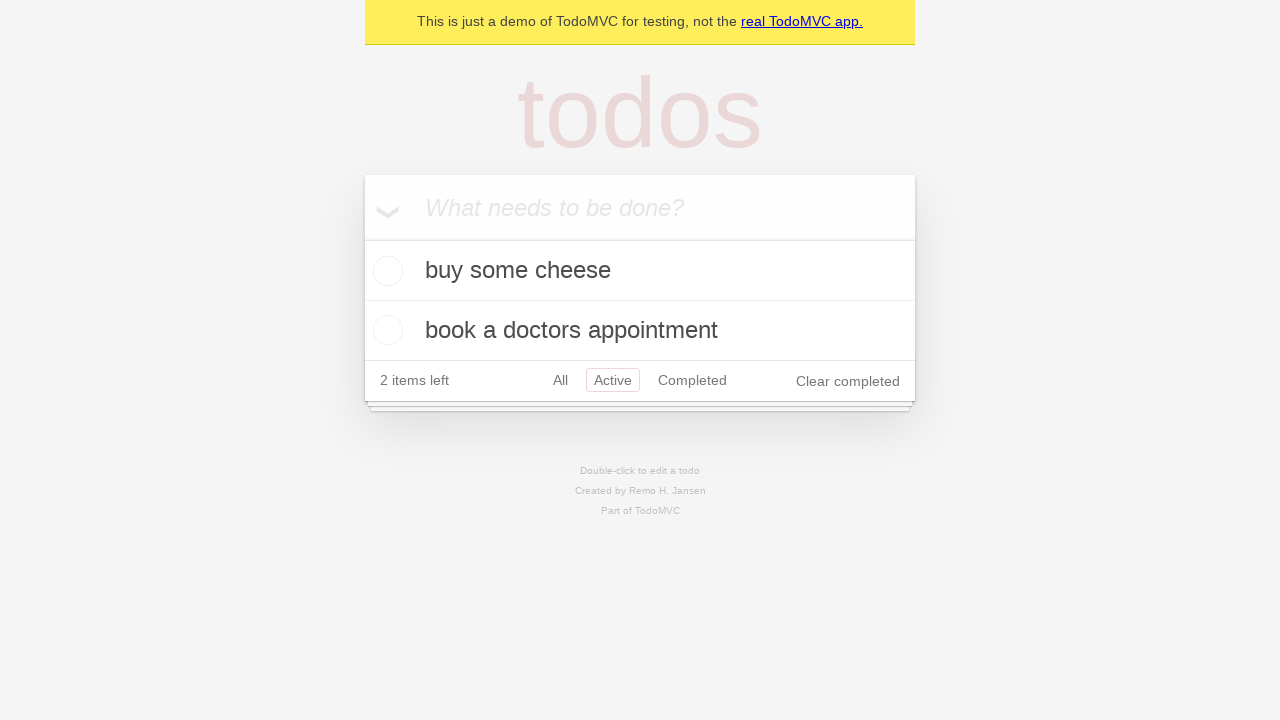

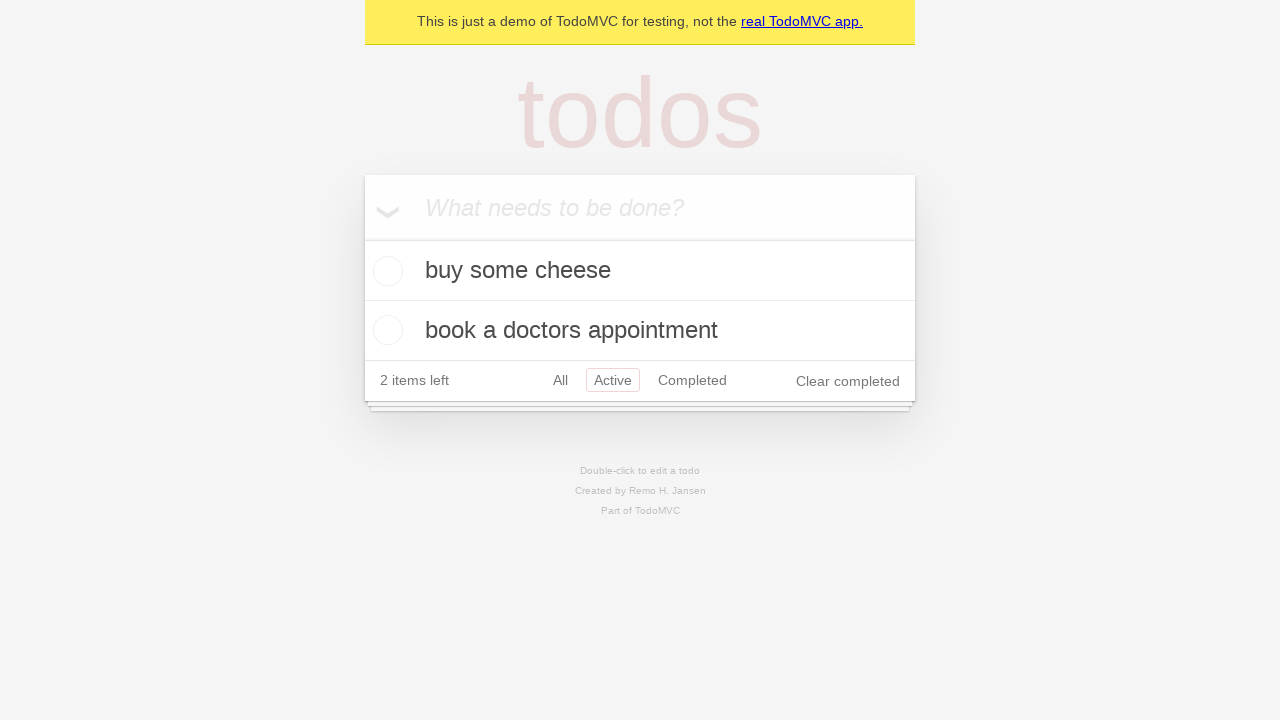